Tests clicking a primary button with class attribute three times and handling the resulting alert dialogs on the UI Testing Playground class attribute page.

Starting URL: http://uitestingplayground.com/classattr/

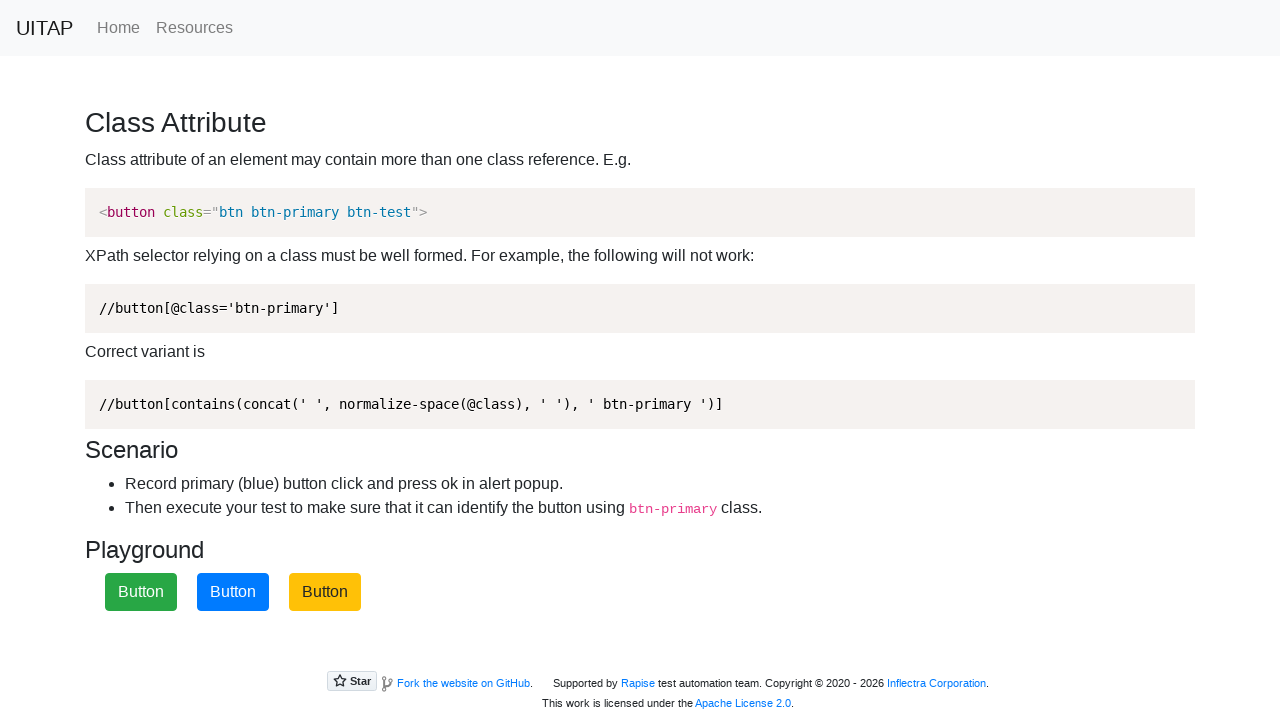

Navigated to UI Testing Playground class attribute page
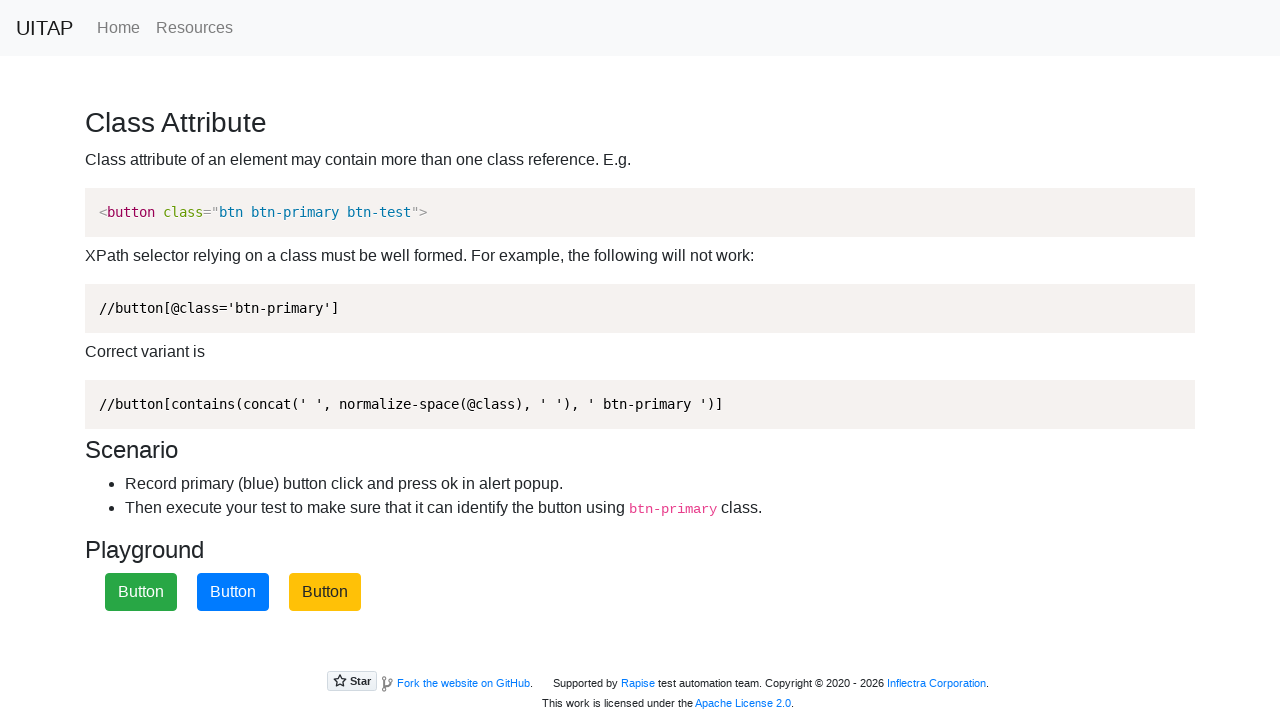

Clicked primary button (attempt 1) at (233, 592) on button.btn-primary
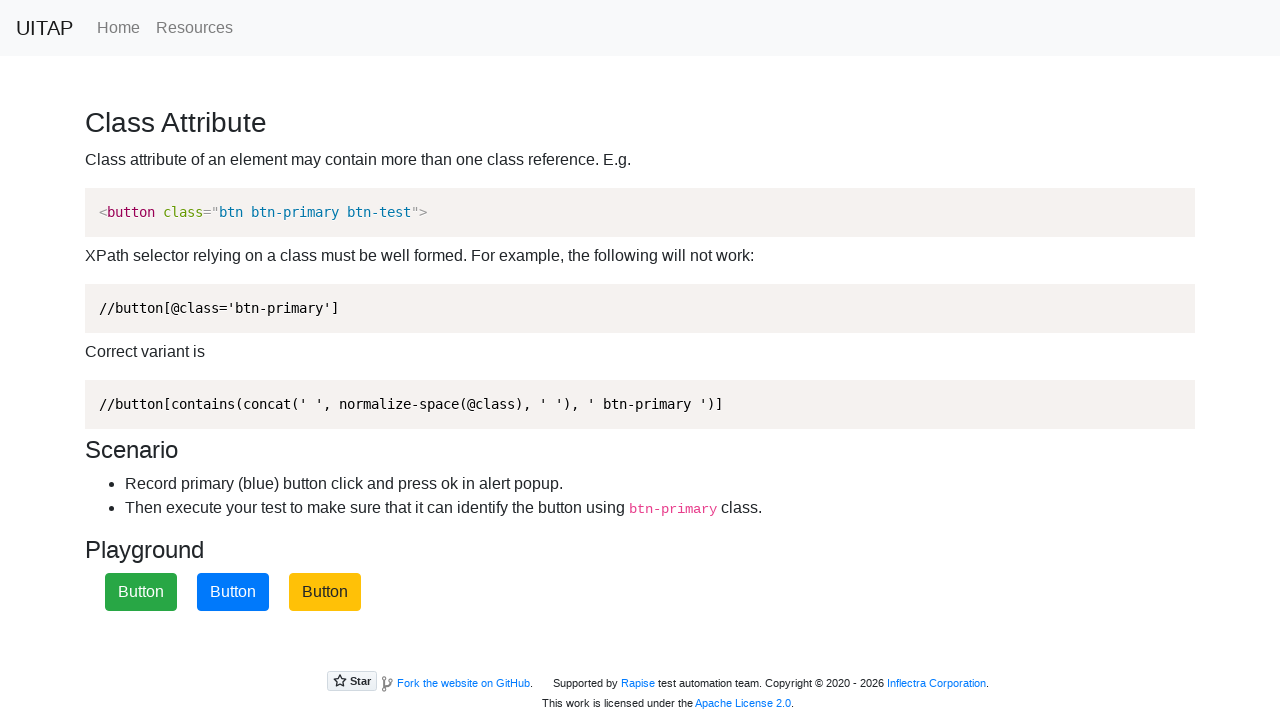

Alert dialog accepted (attempt 1)
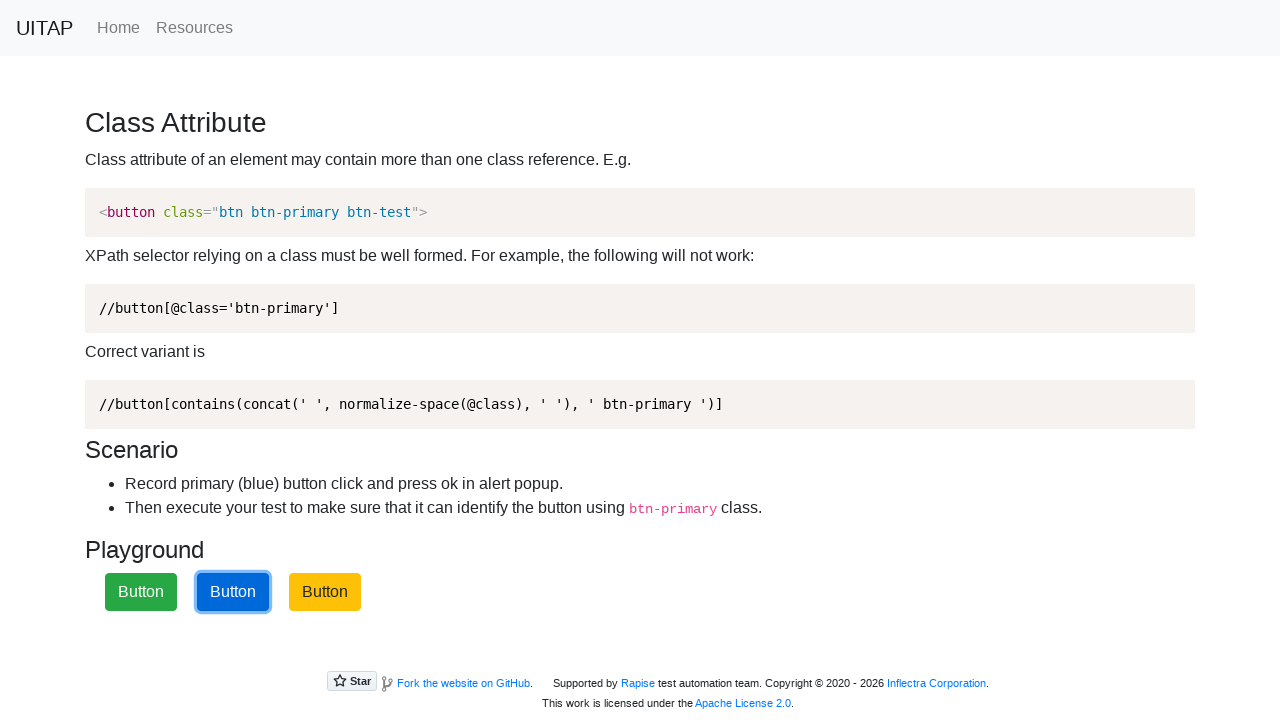

Waited 1 second before next click
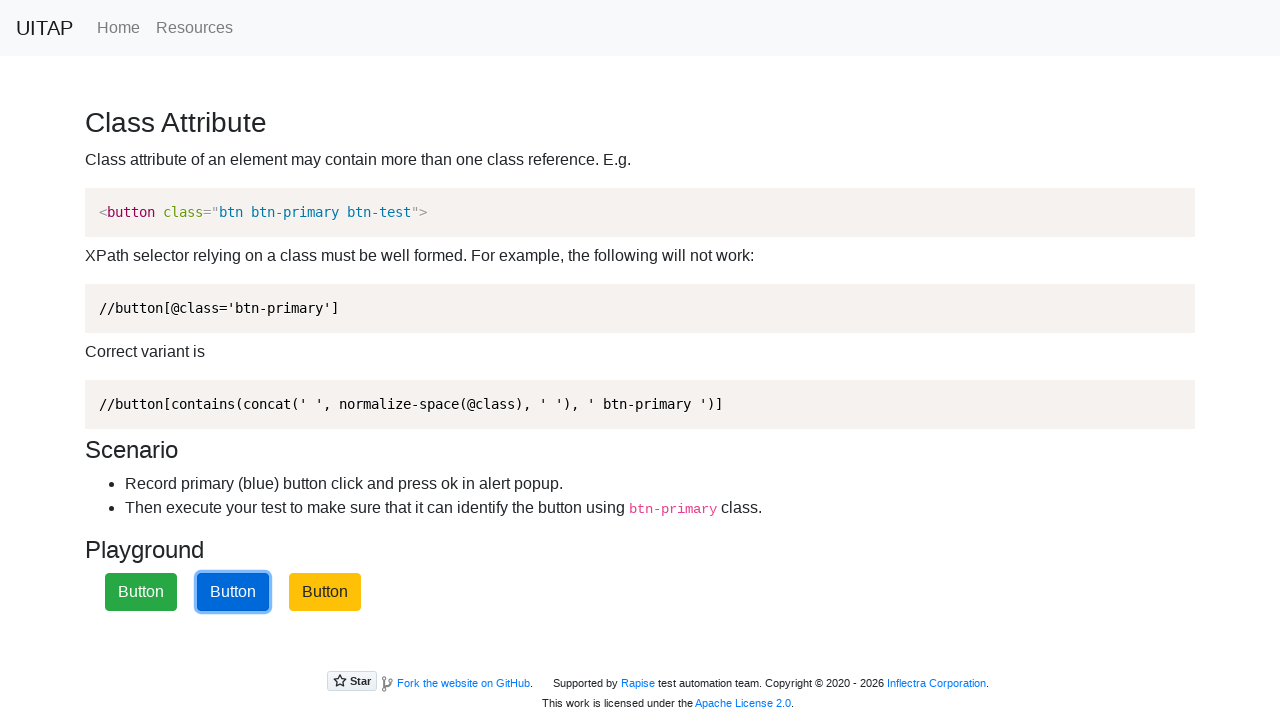

Clicked primary button (attempt 2) at (233, 592) on button.btn-primary
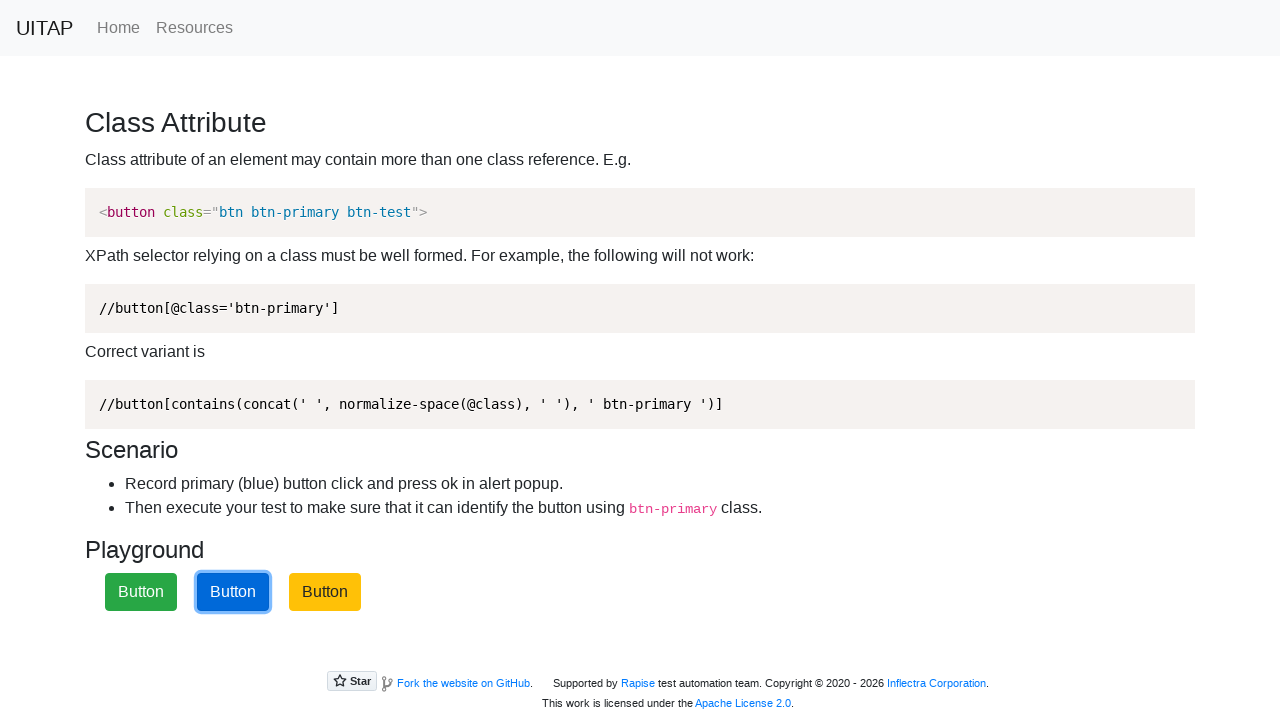

Alert dialog accepted (attempt 2)
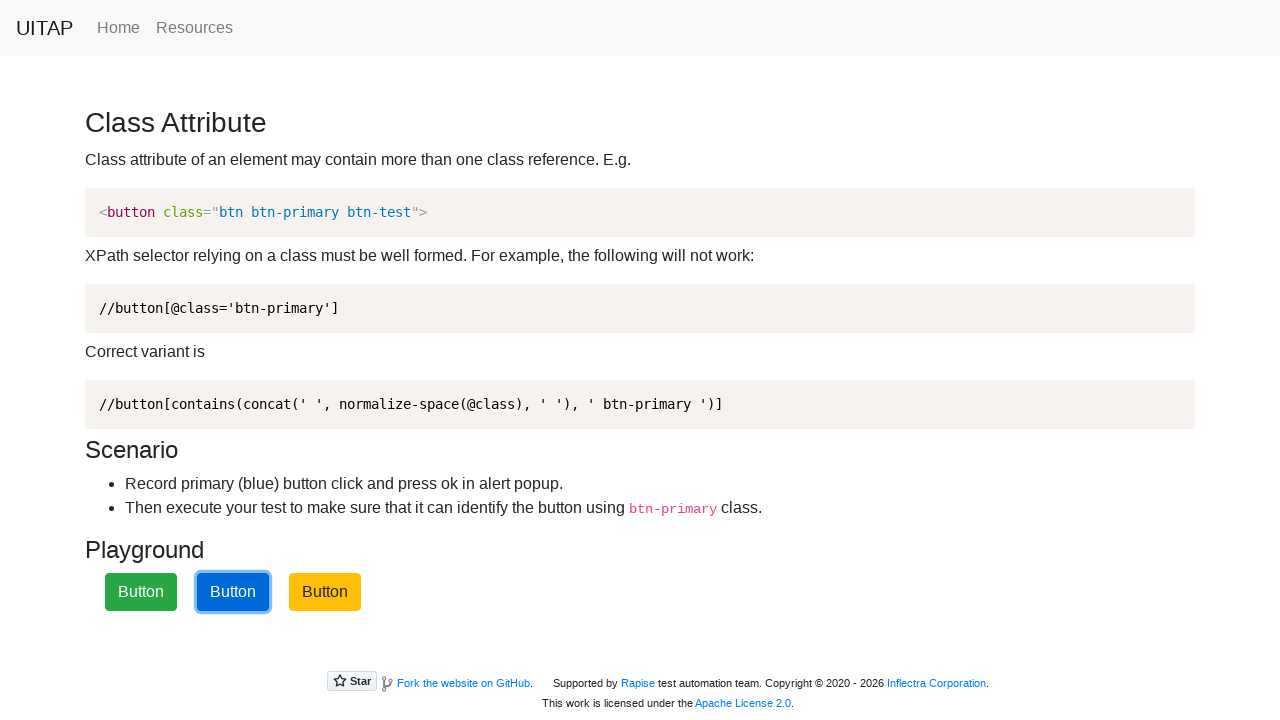

Waited 1 second before next click
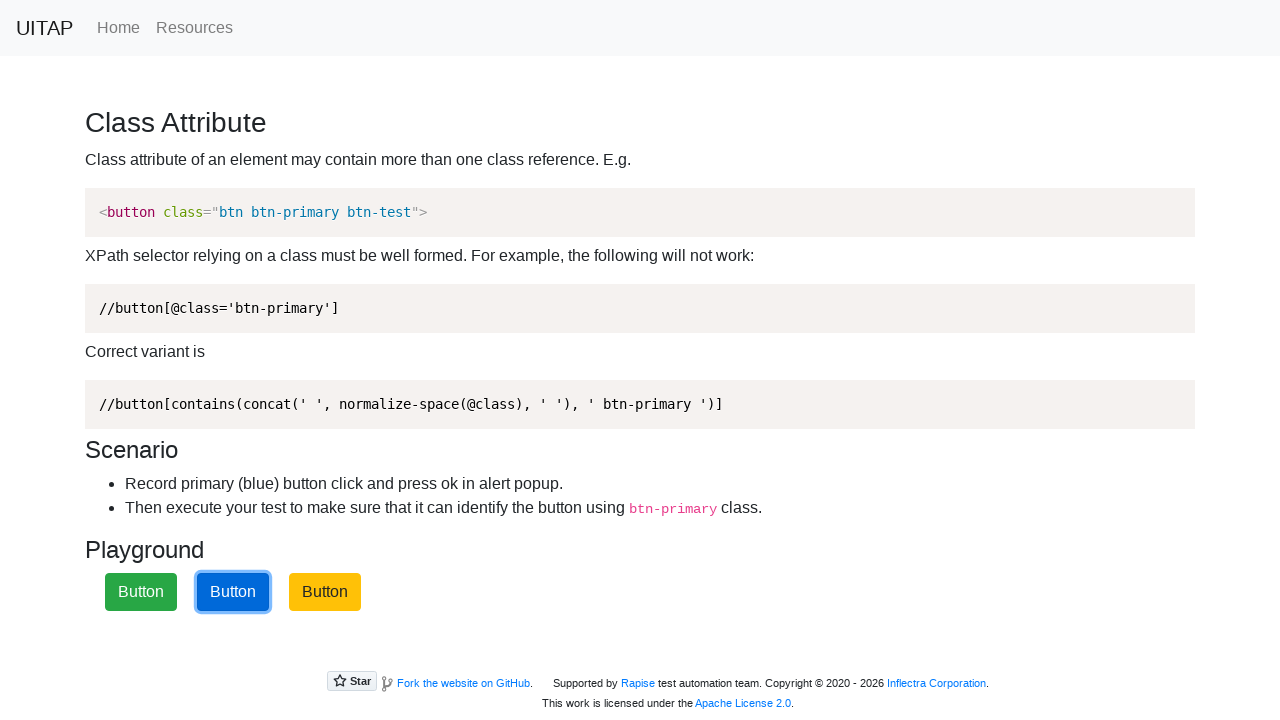

Clicked primary button (attempt 3) at (233, 592) on button.btn-primary
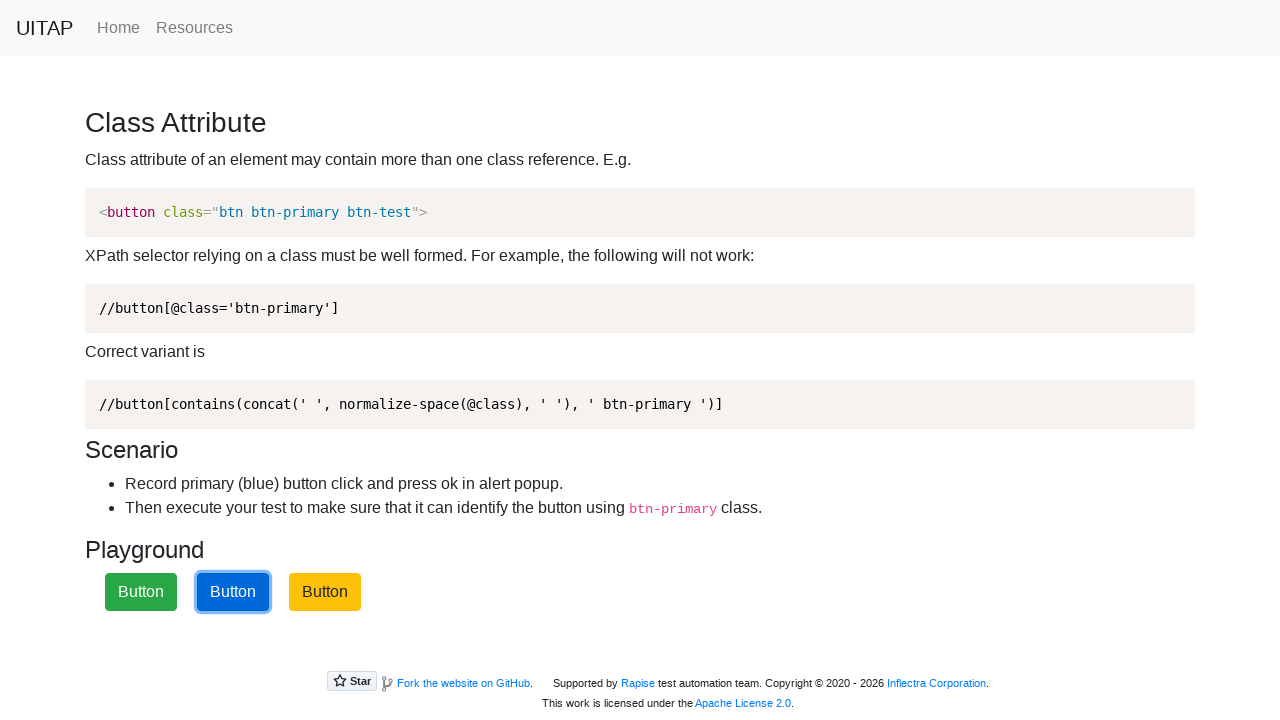

Alert dialog accepted (attempt 3)
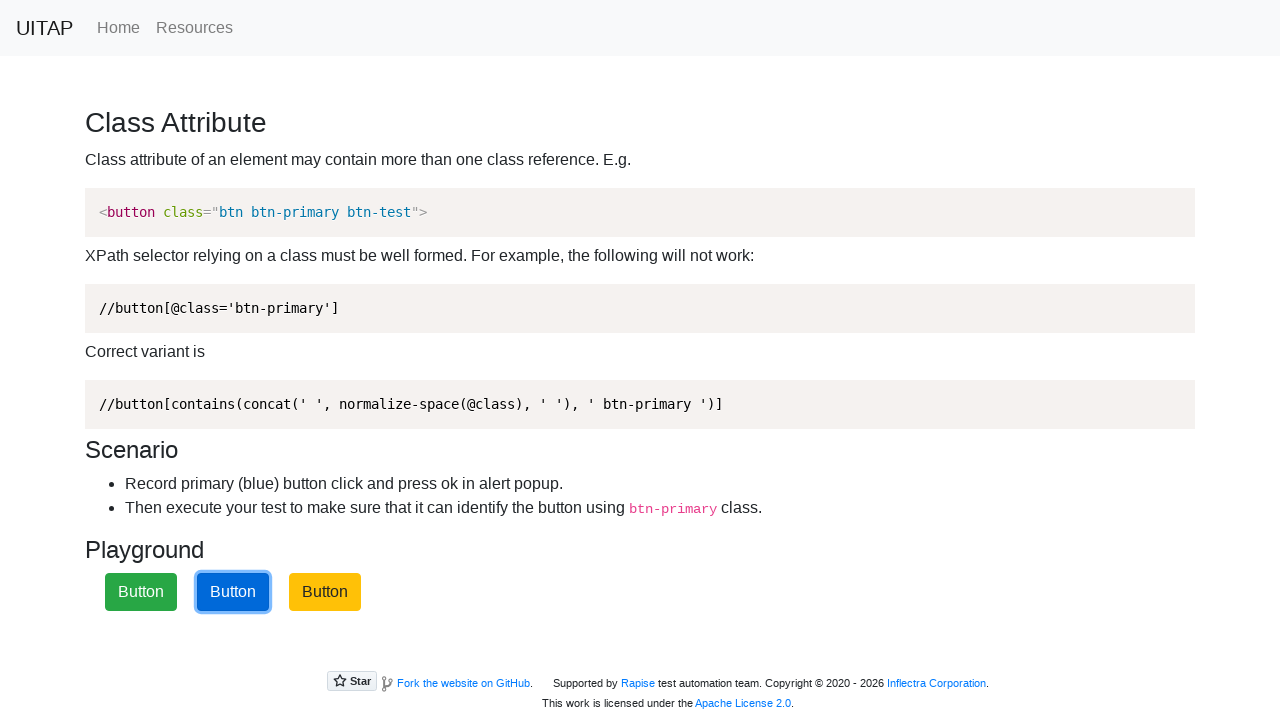

Waited 1 second before next click
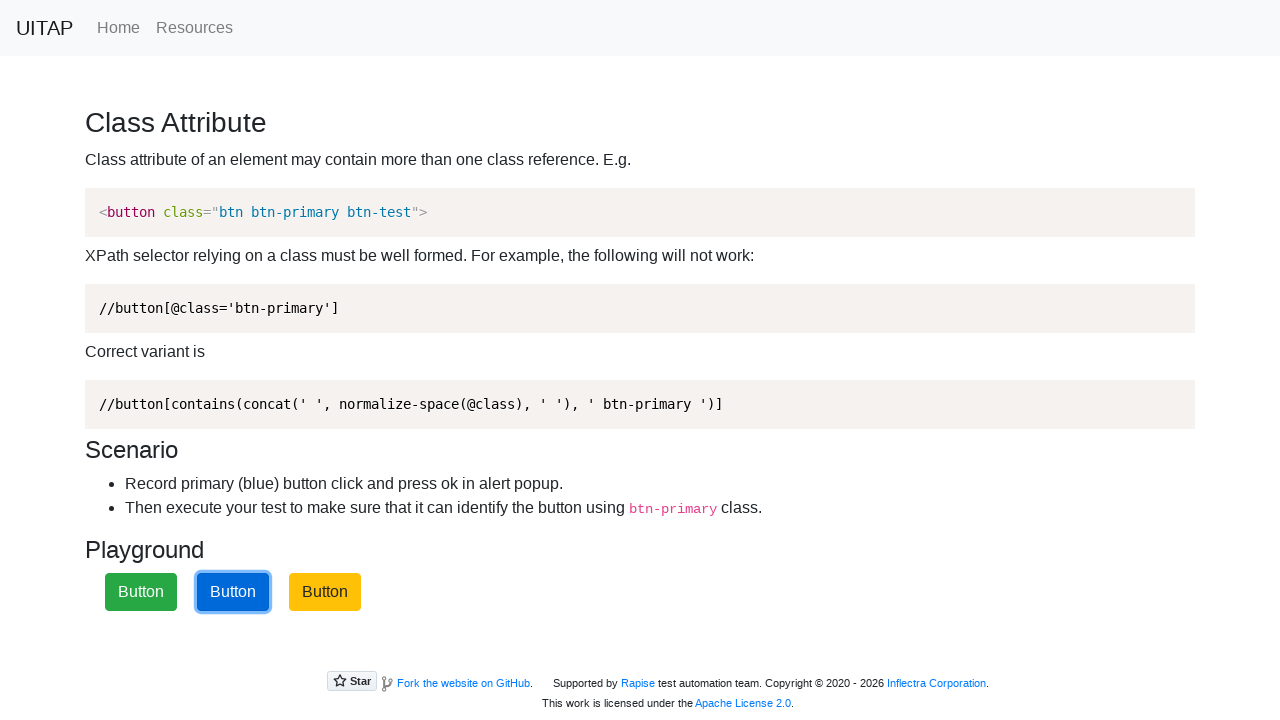

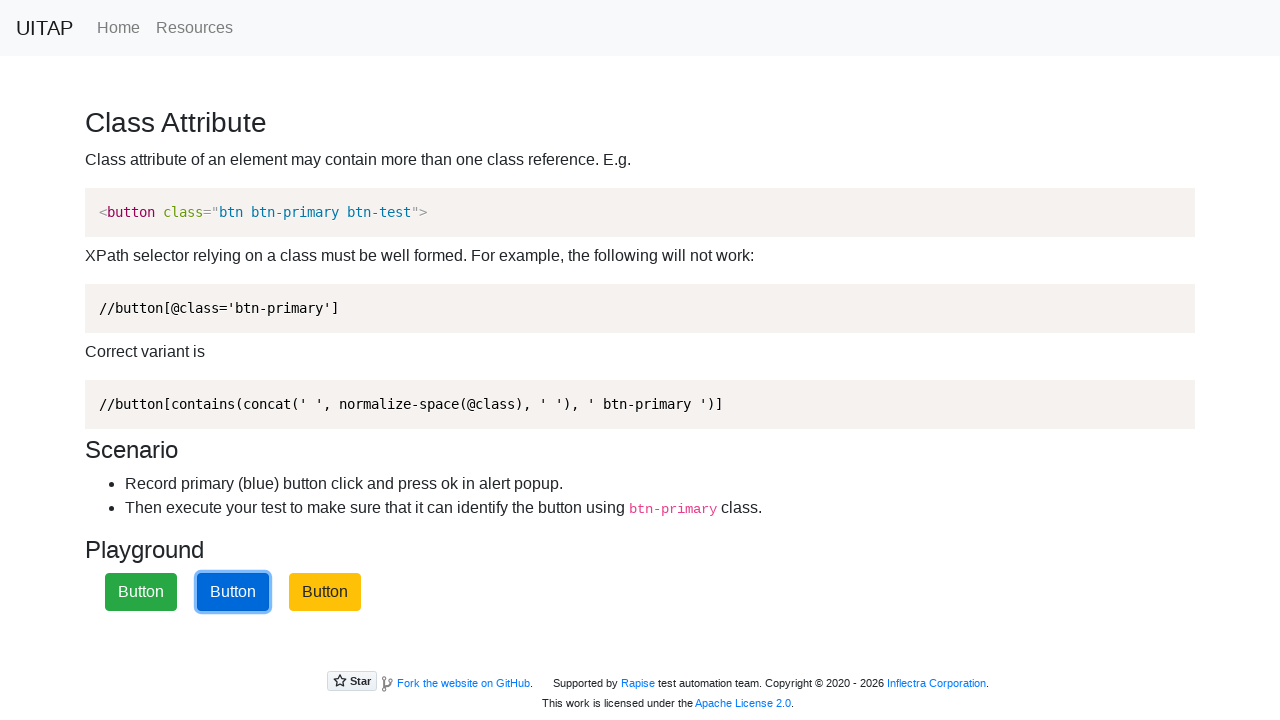